Tests nested iframe navigation by clicking on the Nested Frames link, switching to the top frame, then switching to the middle frame, and verifying the content is accessible

Starting URL: http://the-internet.herokuapp.com/

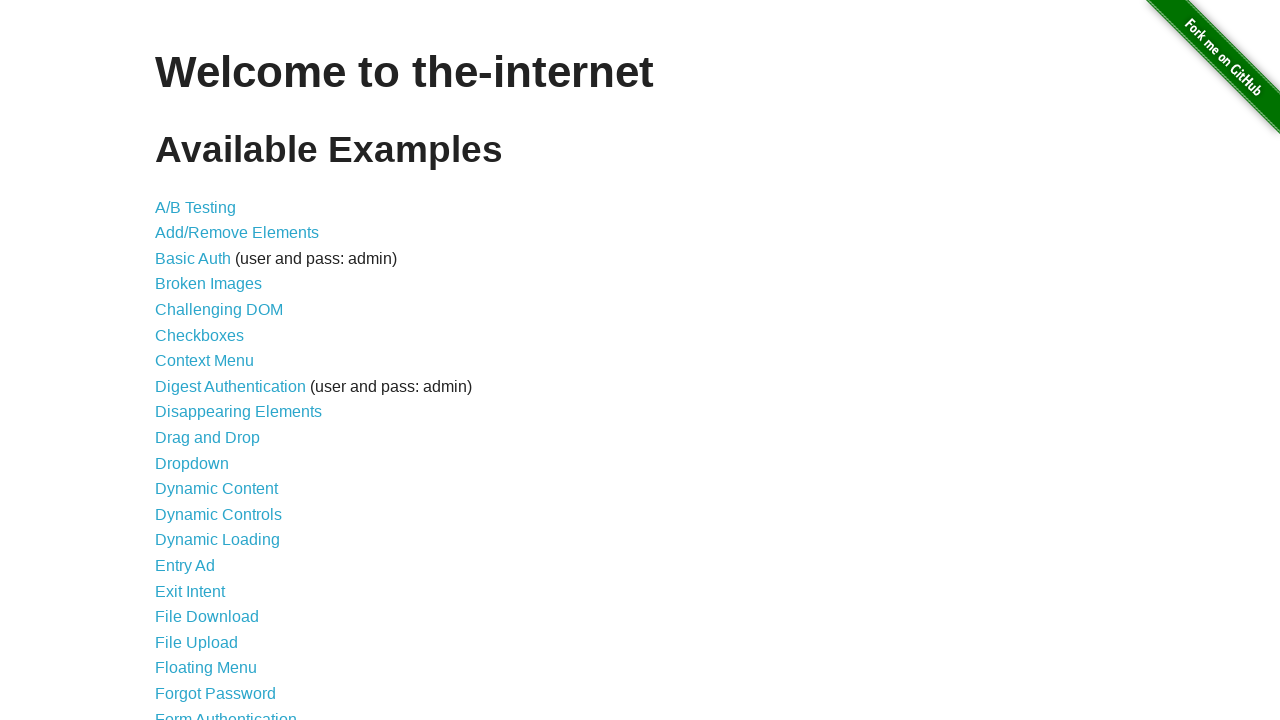

Clicked on Nested Frames link at (210, 395) on text=Nested Frames
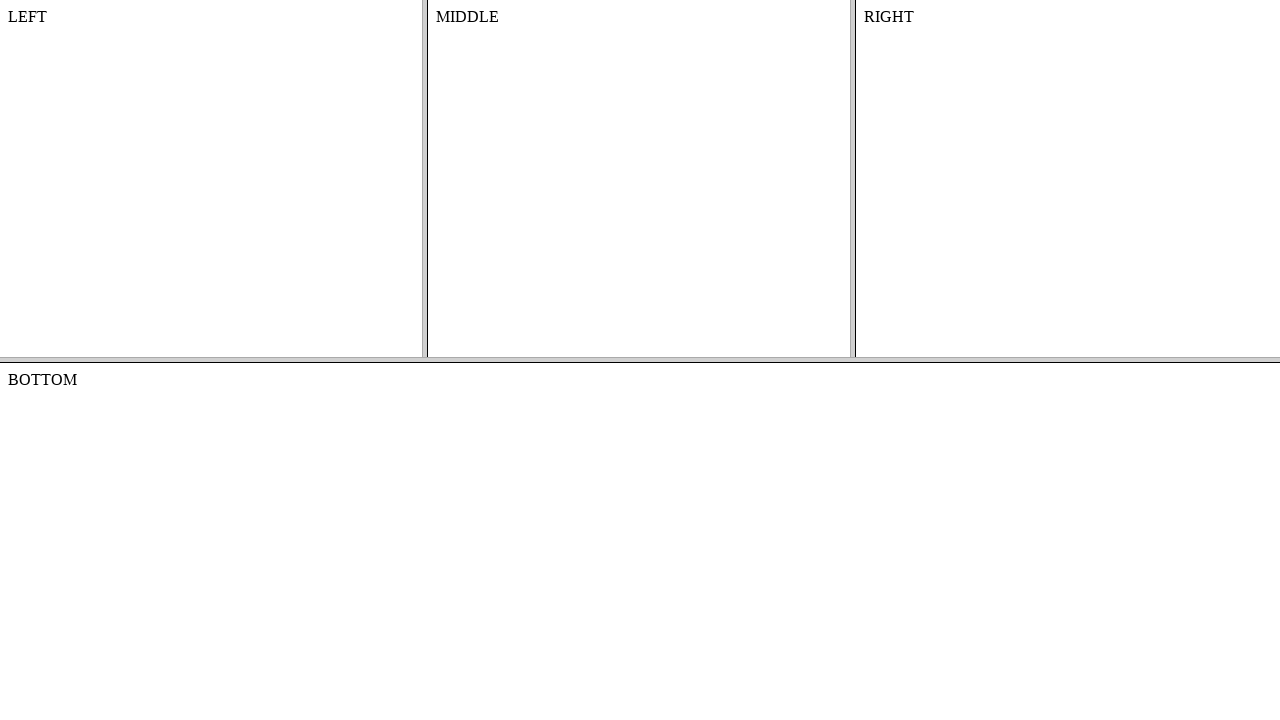

Selected frame-top iframe
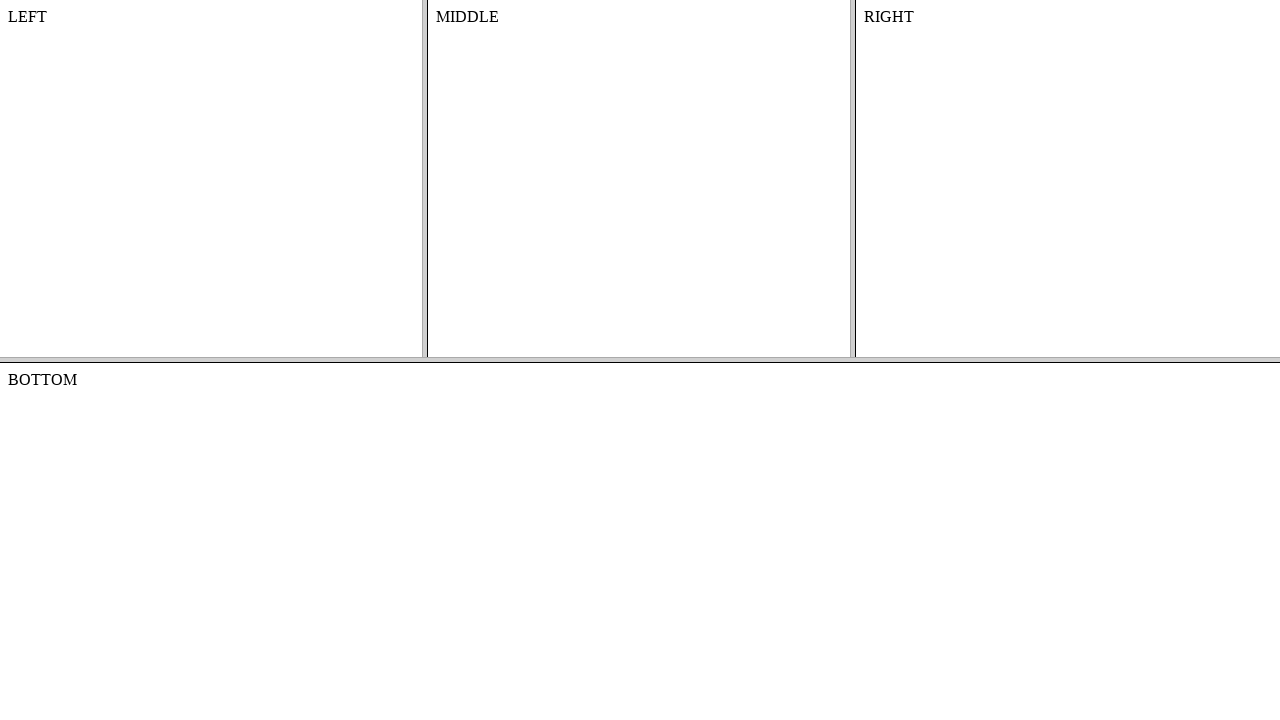

Selected frame-middle iframe within frame-top
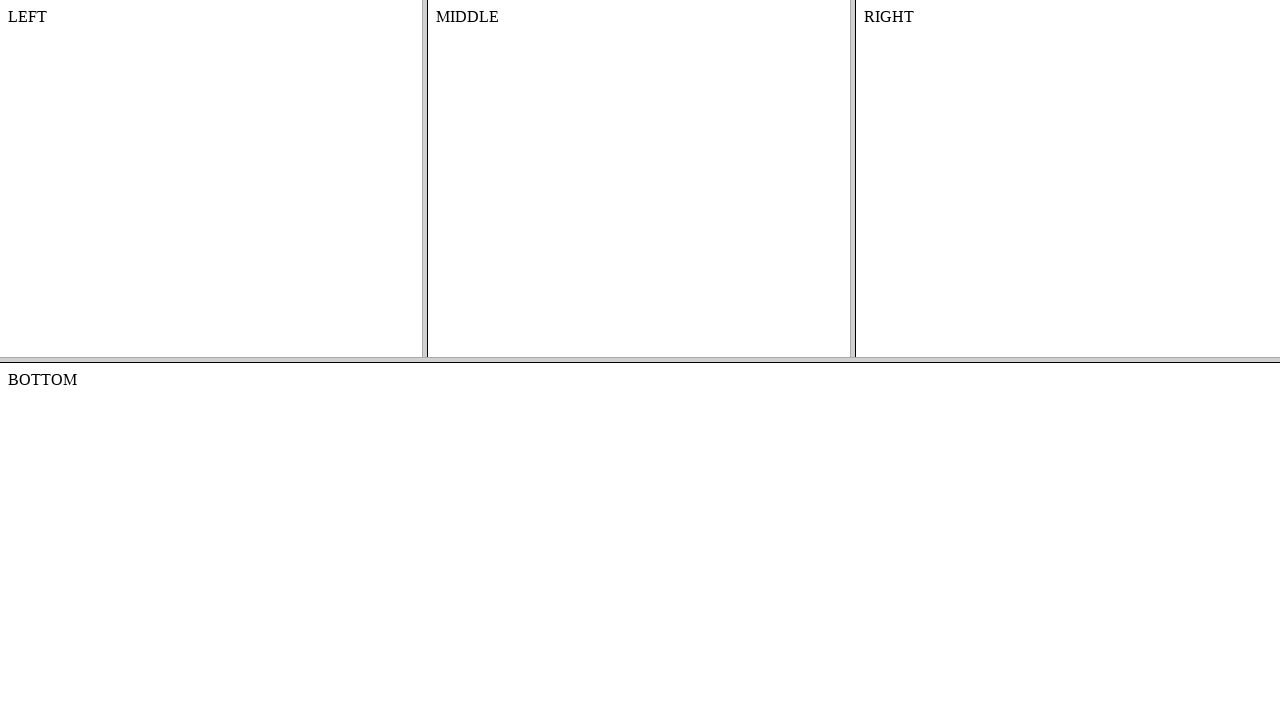

Content element in middle frame is accessible and loaded
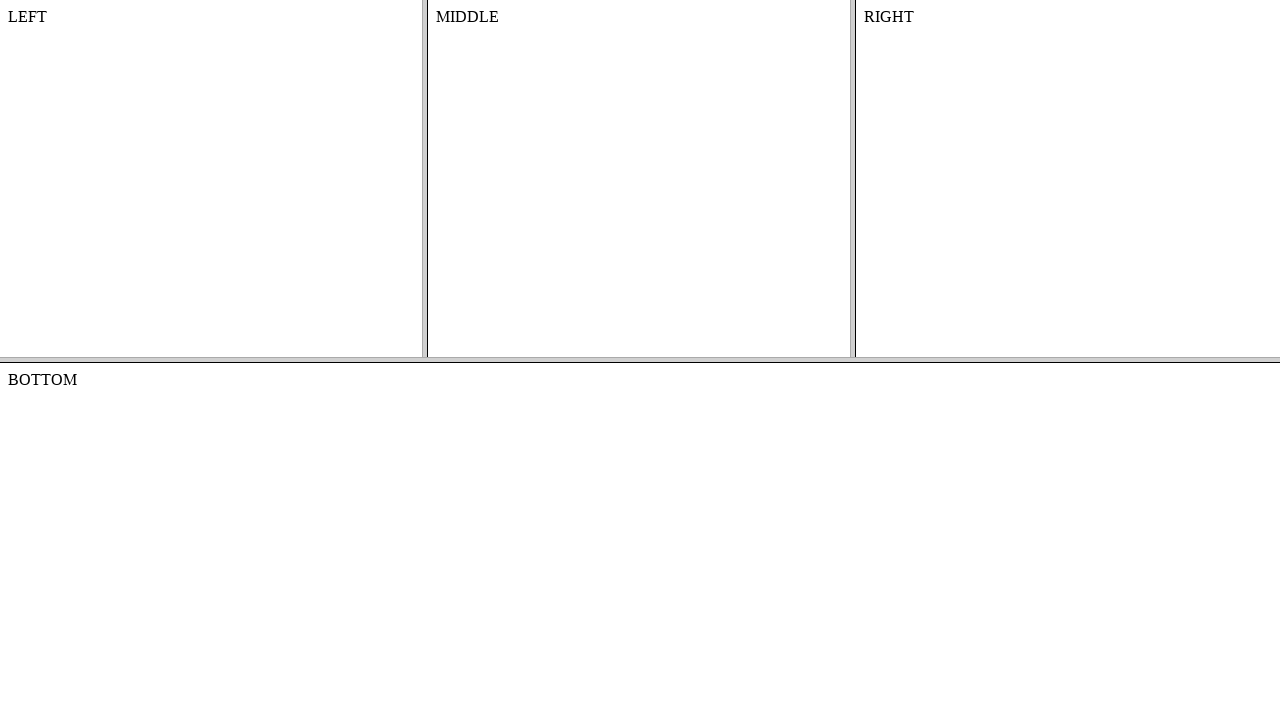

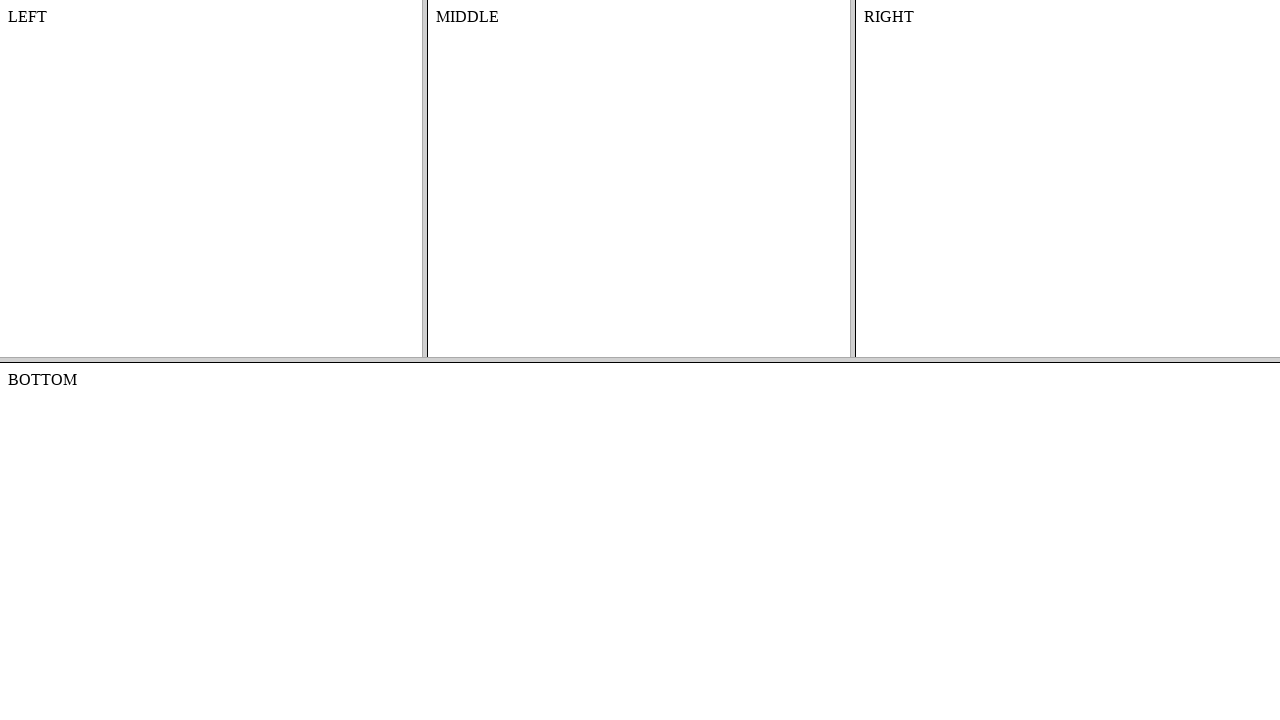